Tests handling of nested iframes by switching to an outer frame, then to an inner frame named "frame2", and clicking a button inside the nested frame structure

Starting URL: https://leafground.com/frame.xhtml

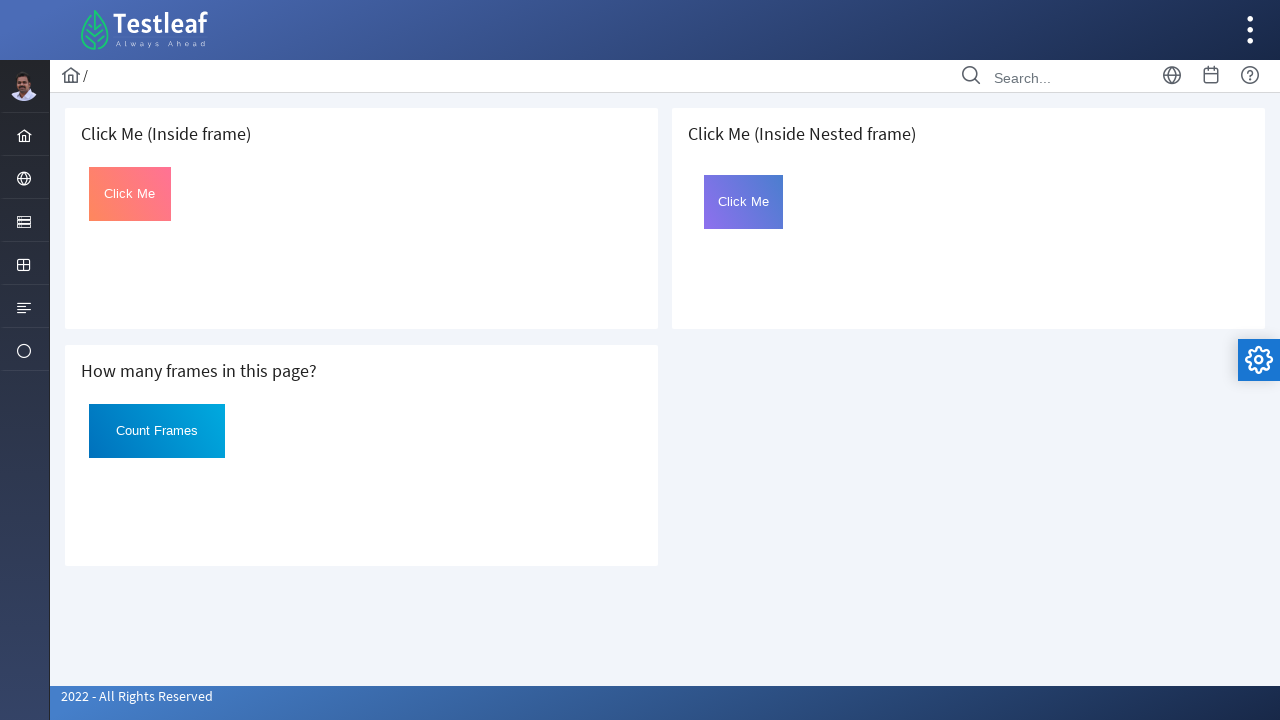

Located outer frame element containing nested frames
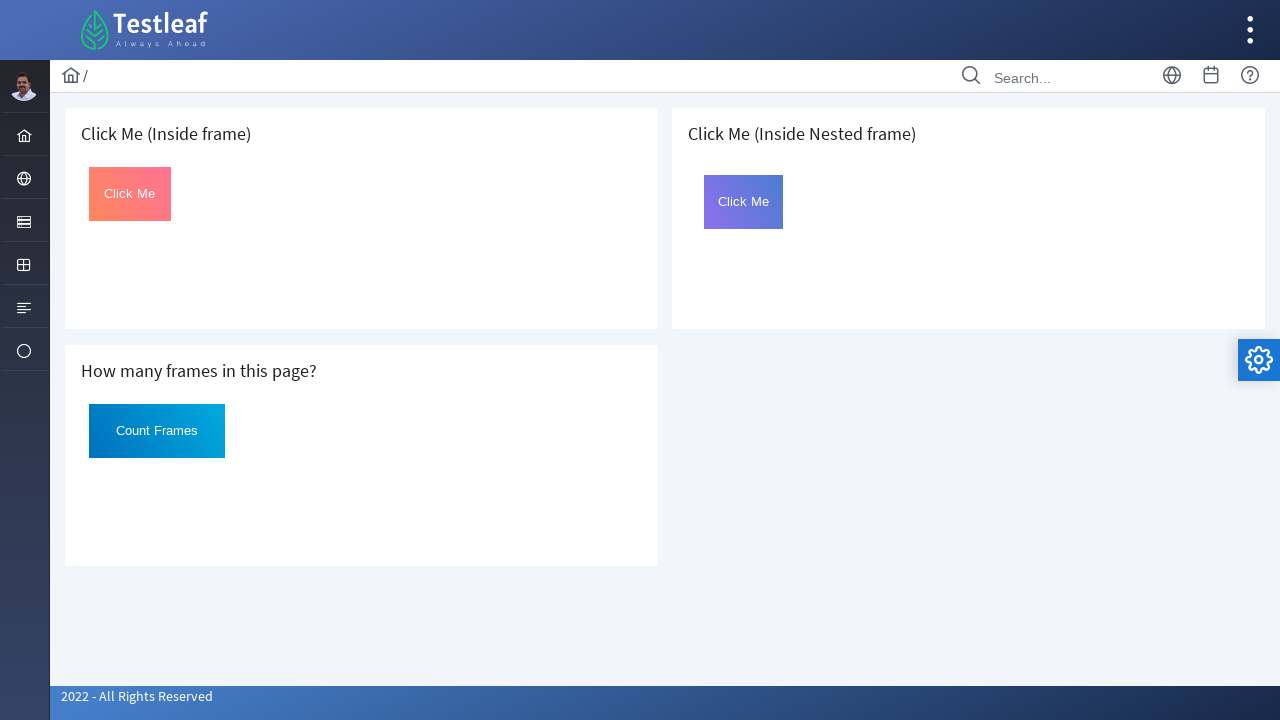

Switched to inner frame 'frame2' and clicked the button with ID 'Click' at (744, 202) on xpath=//h5[text()=' Click Me (Inside Nested frame)']/following-sibling::iframe >
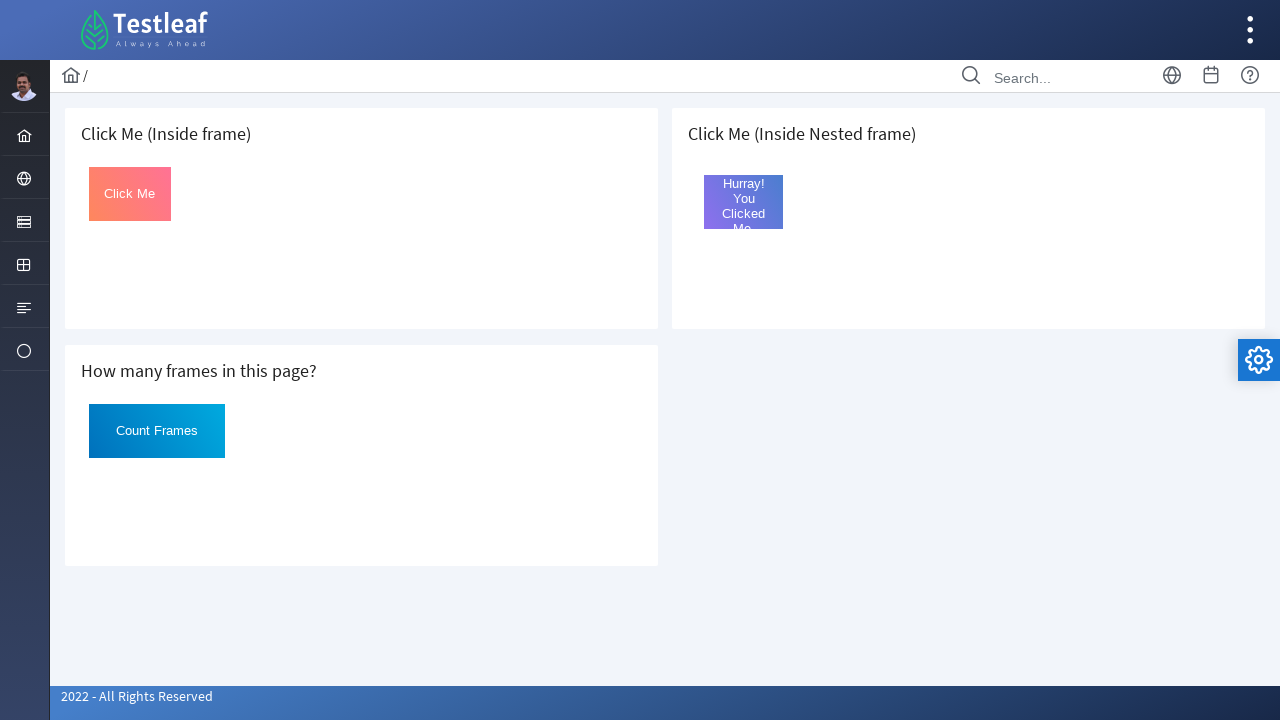

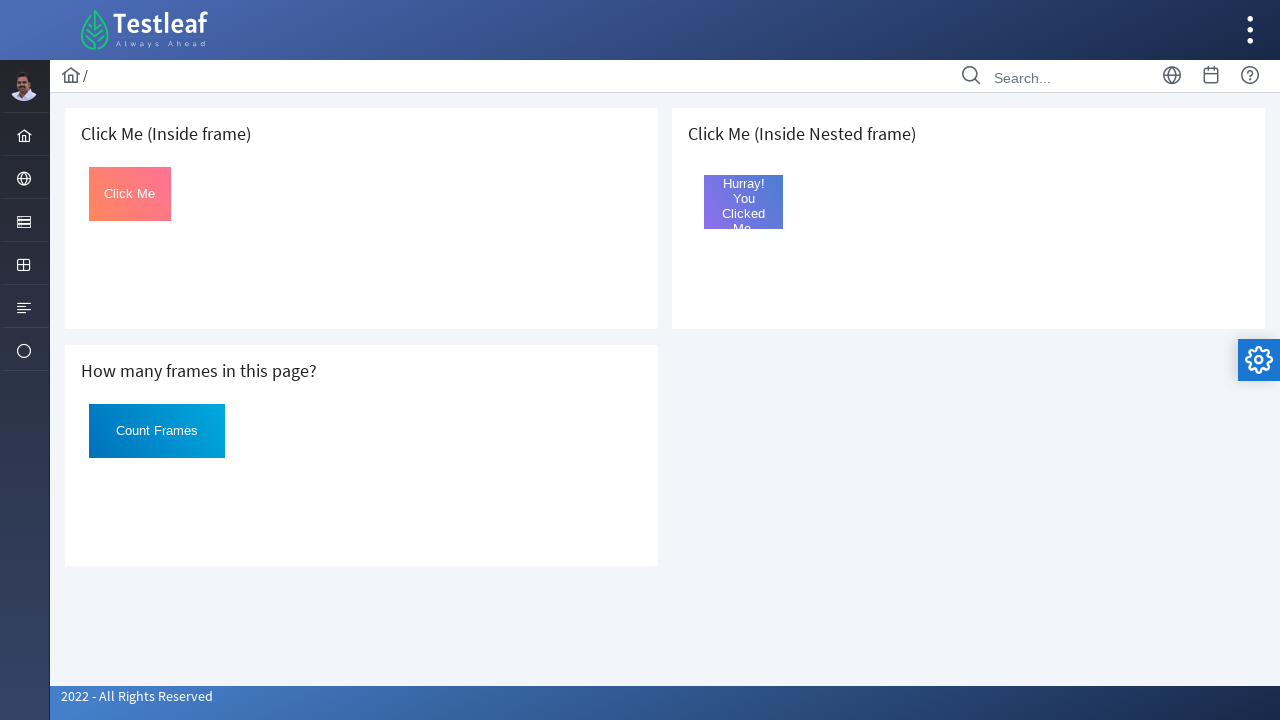